Tests clicking a confirm button and accepting the confirmation dialog

Starting URL: https://demoqa.com/alerts

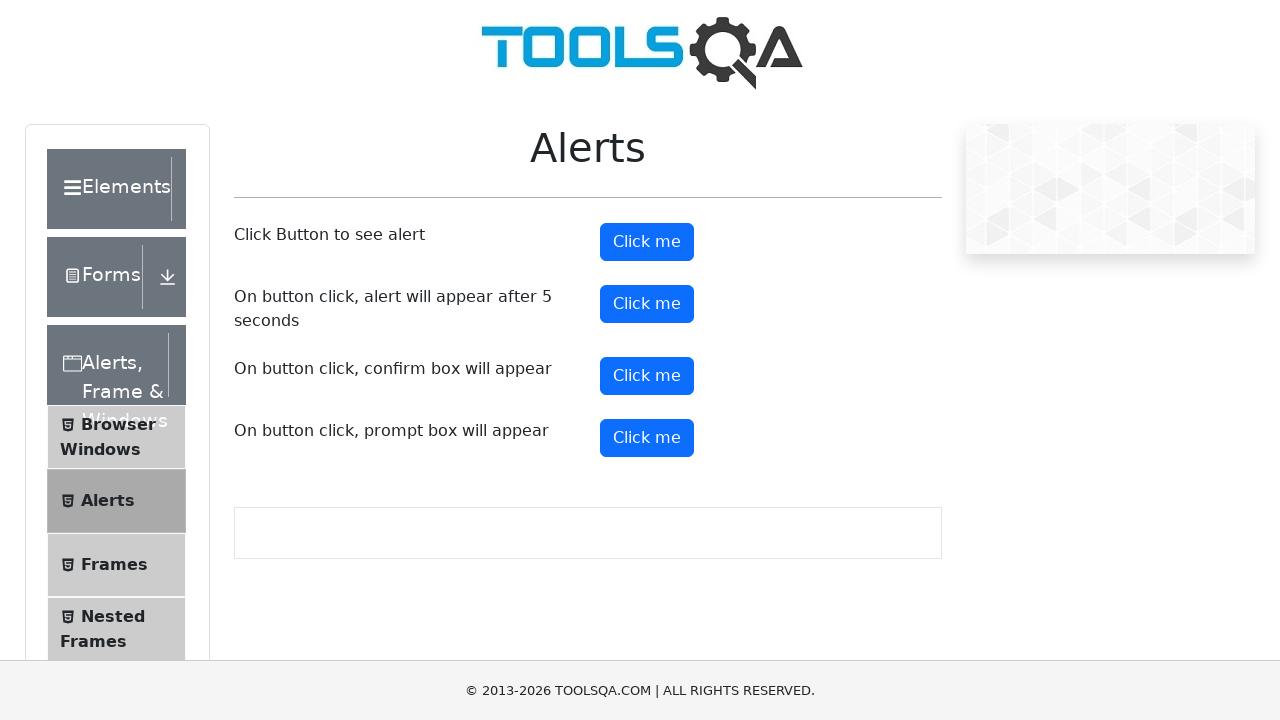

Set up dialog handler to accept confirmation dialogs
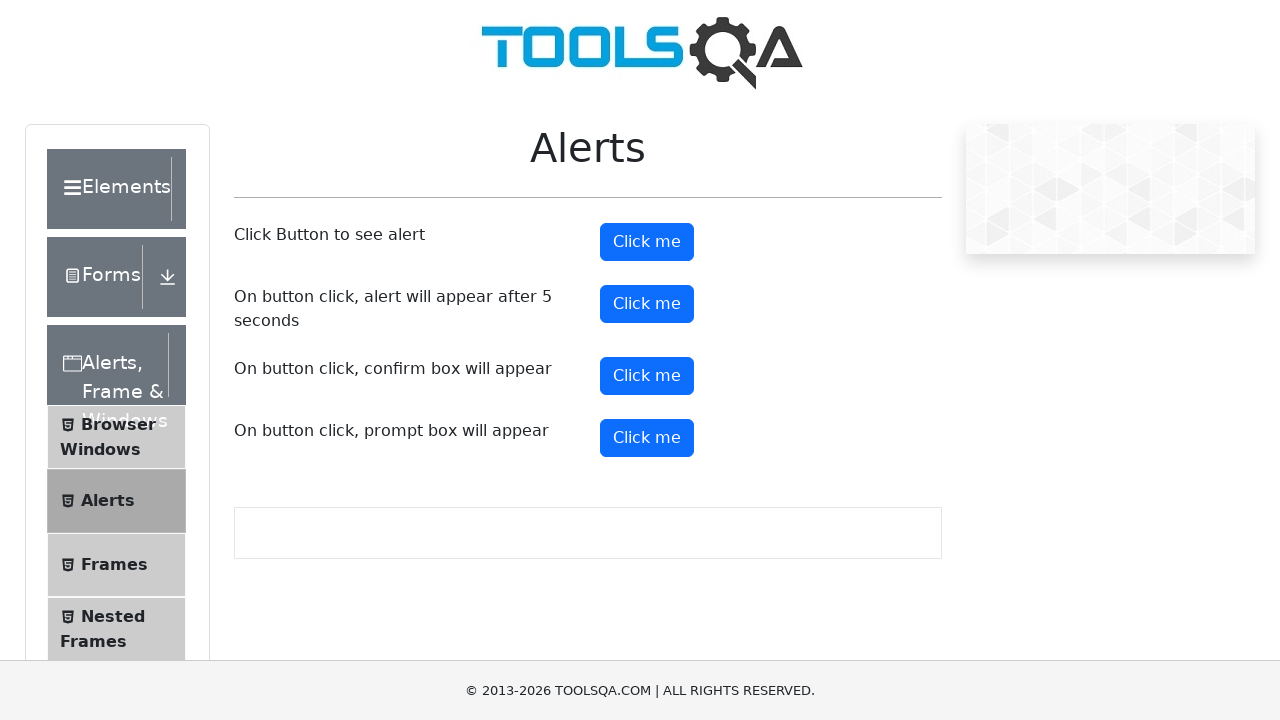

Clicked the confirm button at (647, 376) on #confirmButton
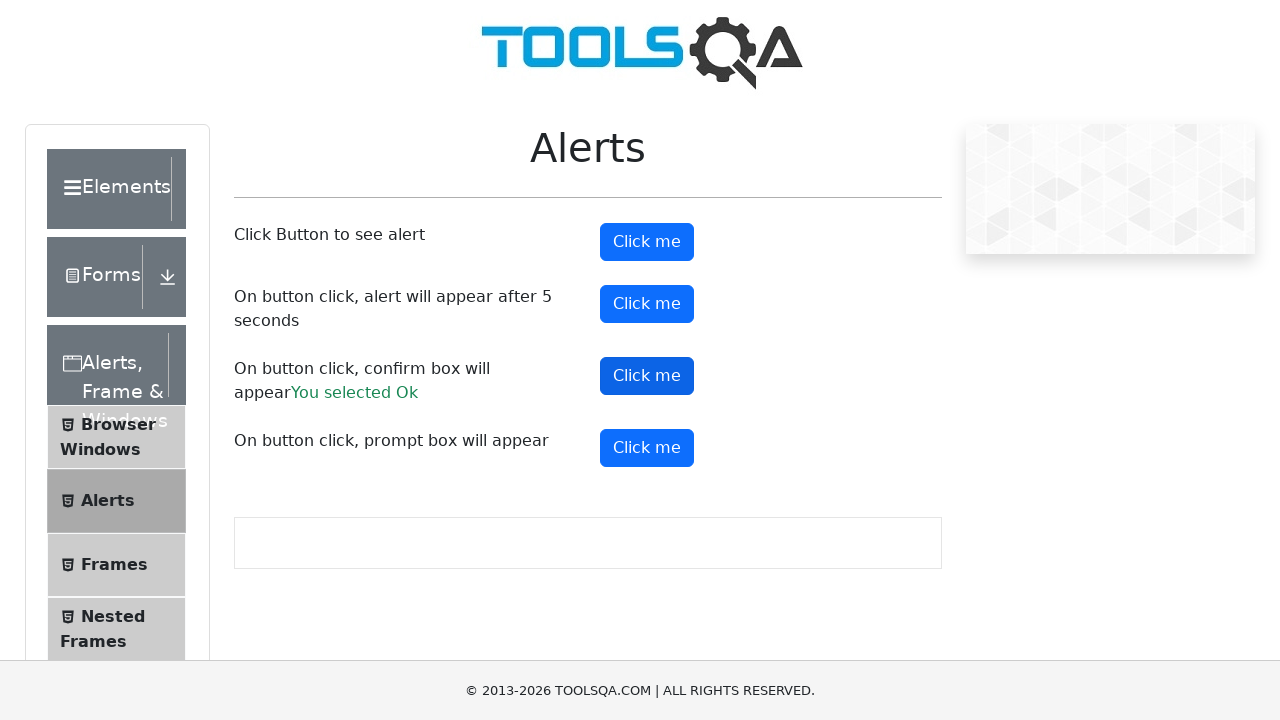

Confirmation result message displayed
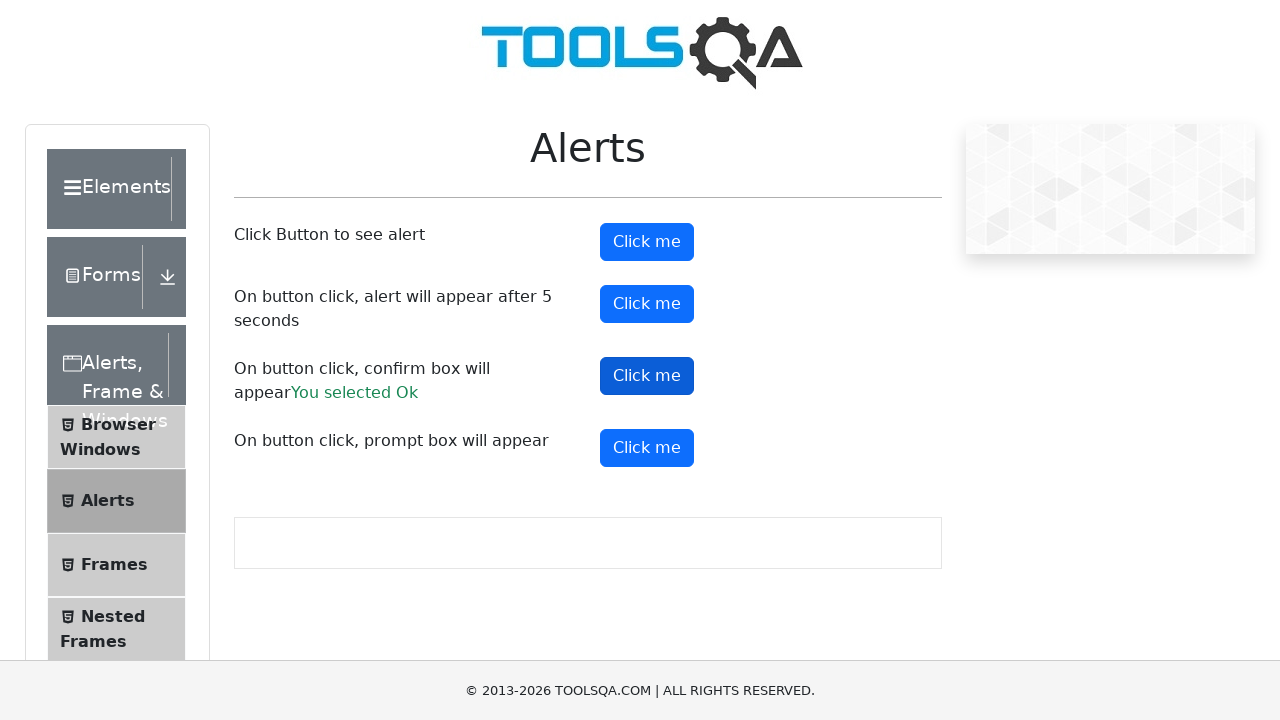

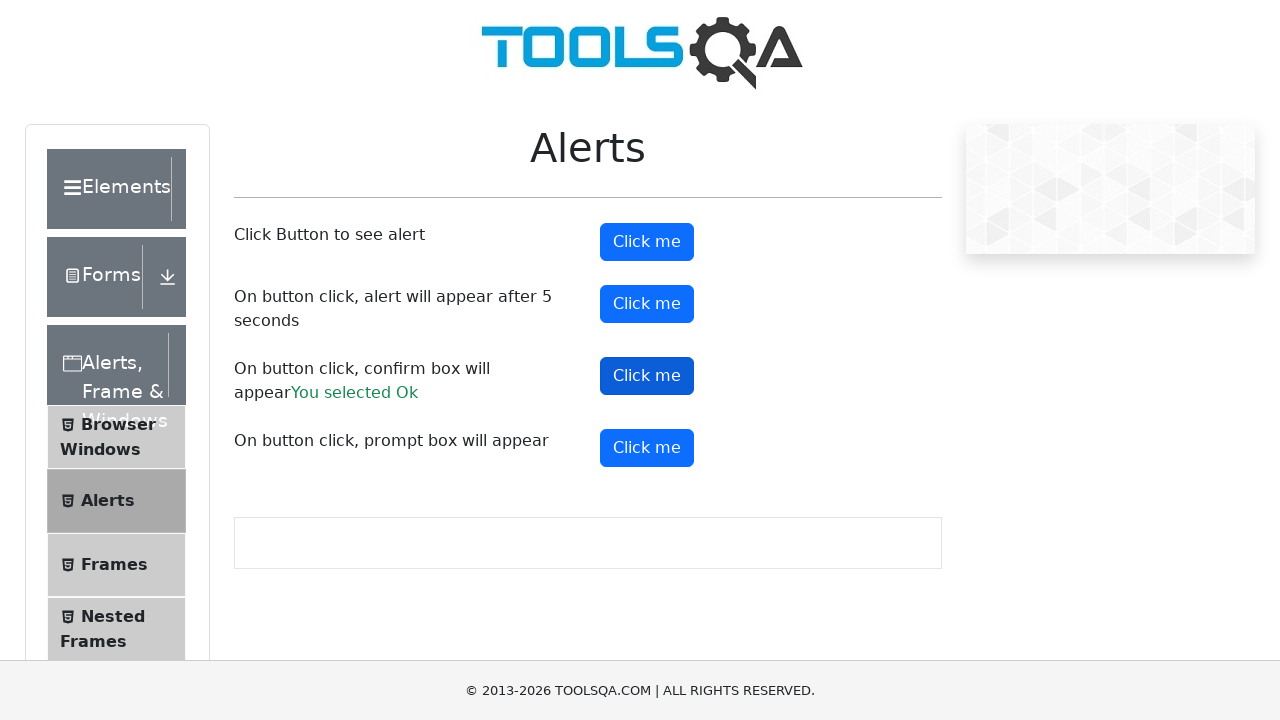